Tests navigation and tab management on Payable website, including opening new tabs, switching between them, and navigating through blog and home sections

Starting URL: https://www.payableapps.com/

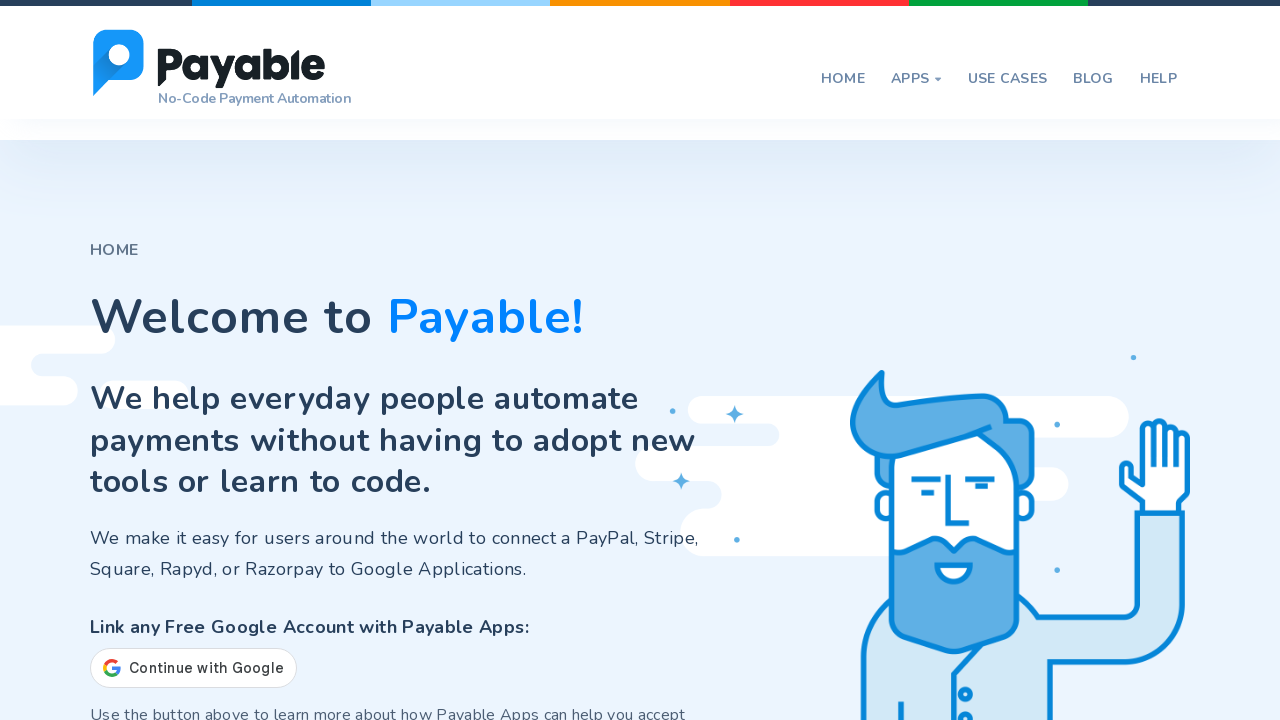

Opened a new tab and navigated to https://www.payableapps.com/
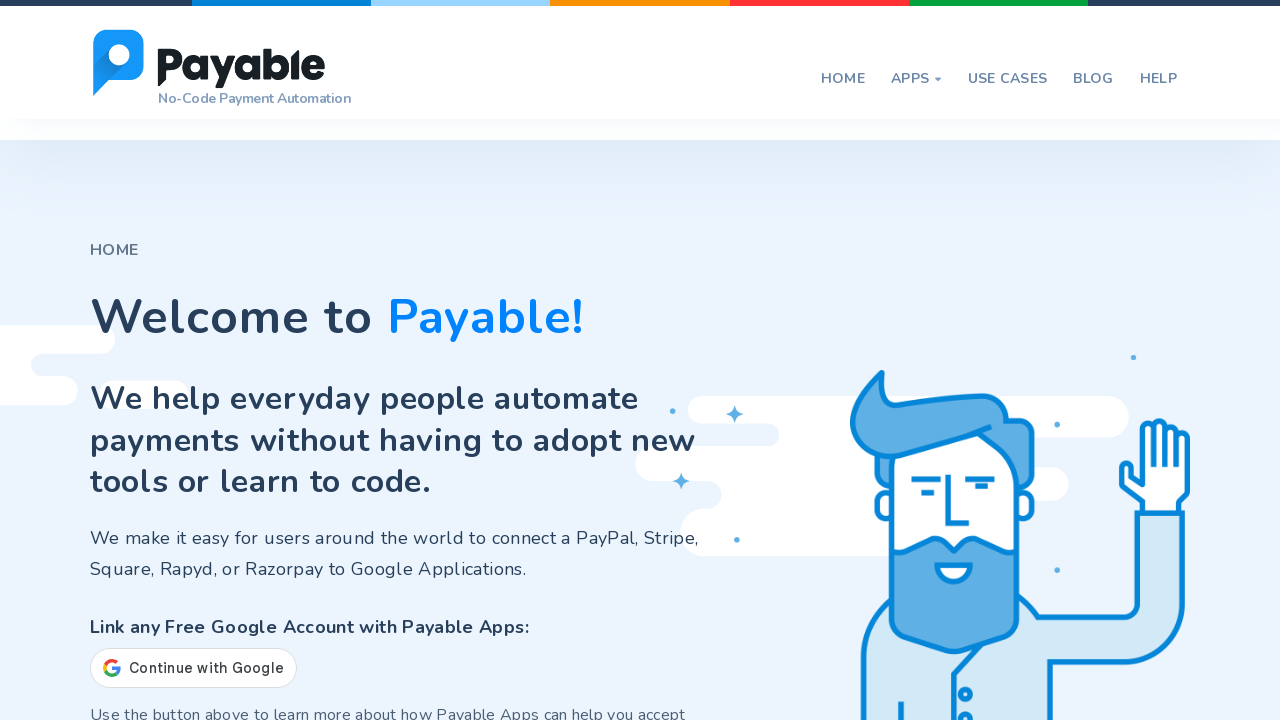

Retrieved all pages (tabs) from the browser context
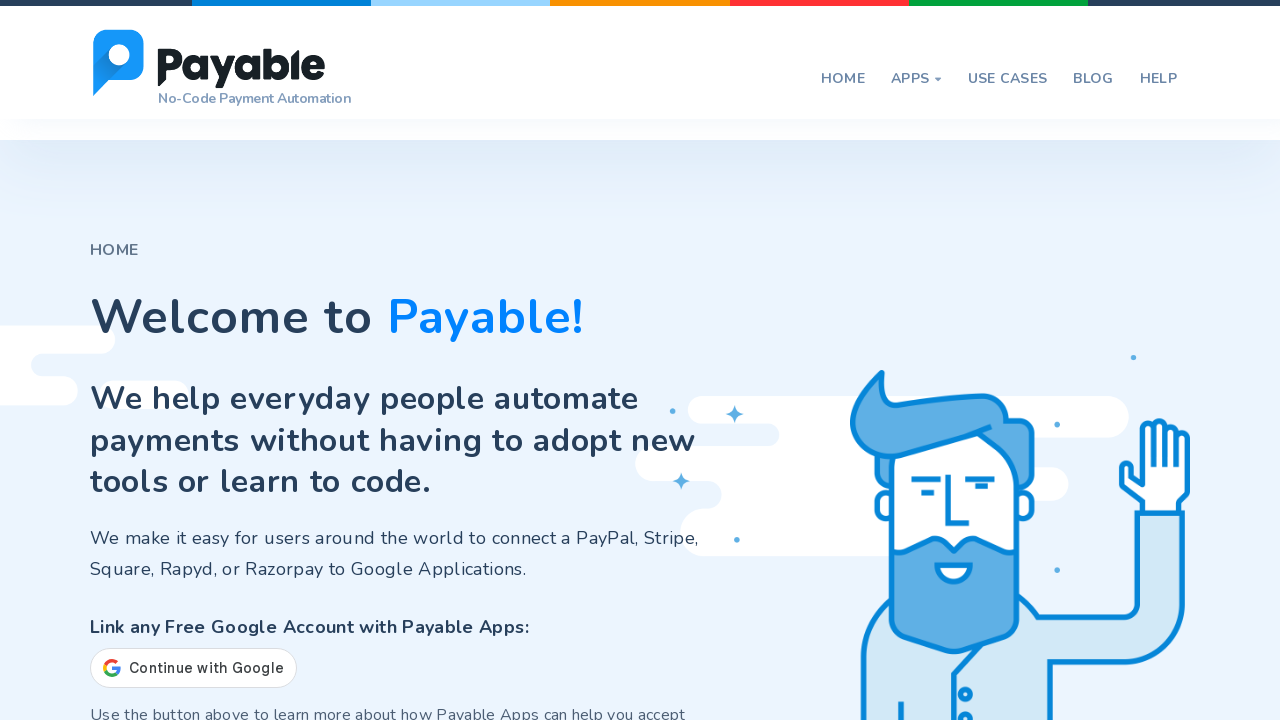

Selected the second tab
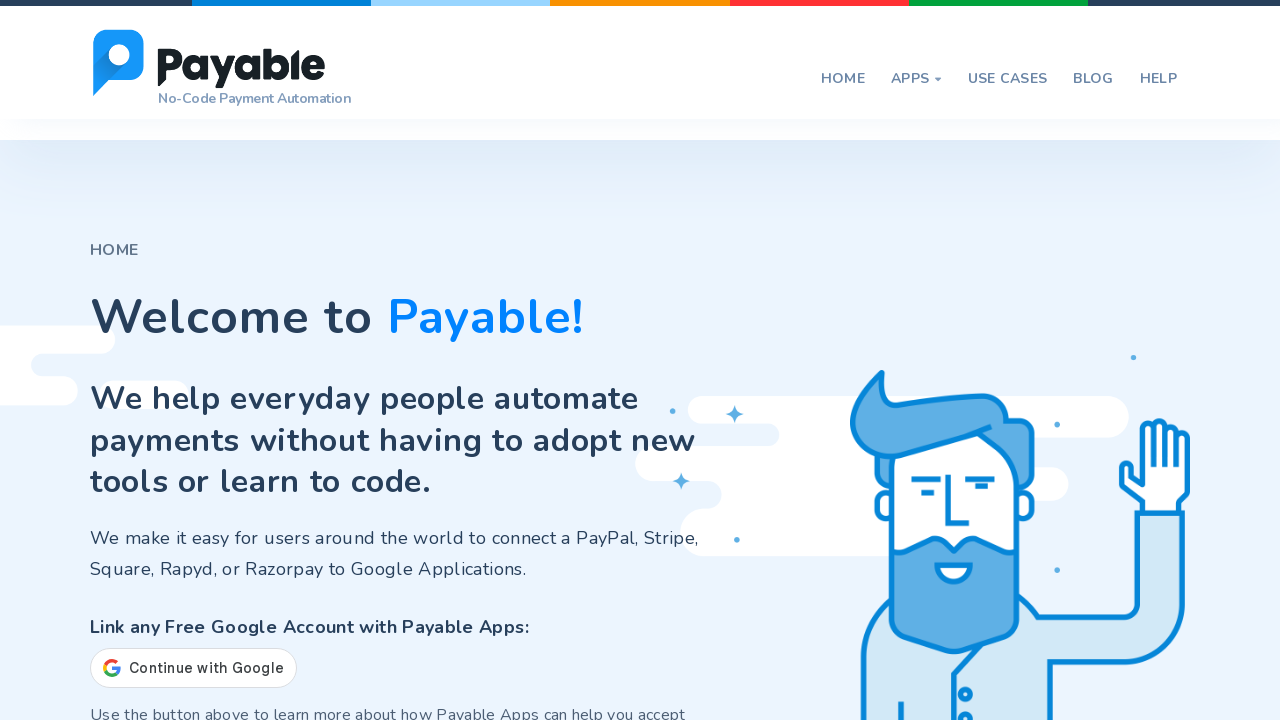

Closed the second tab
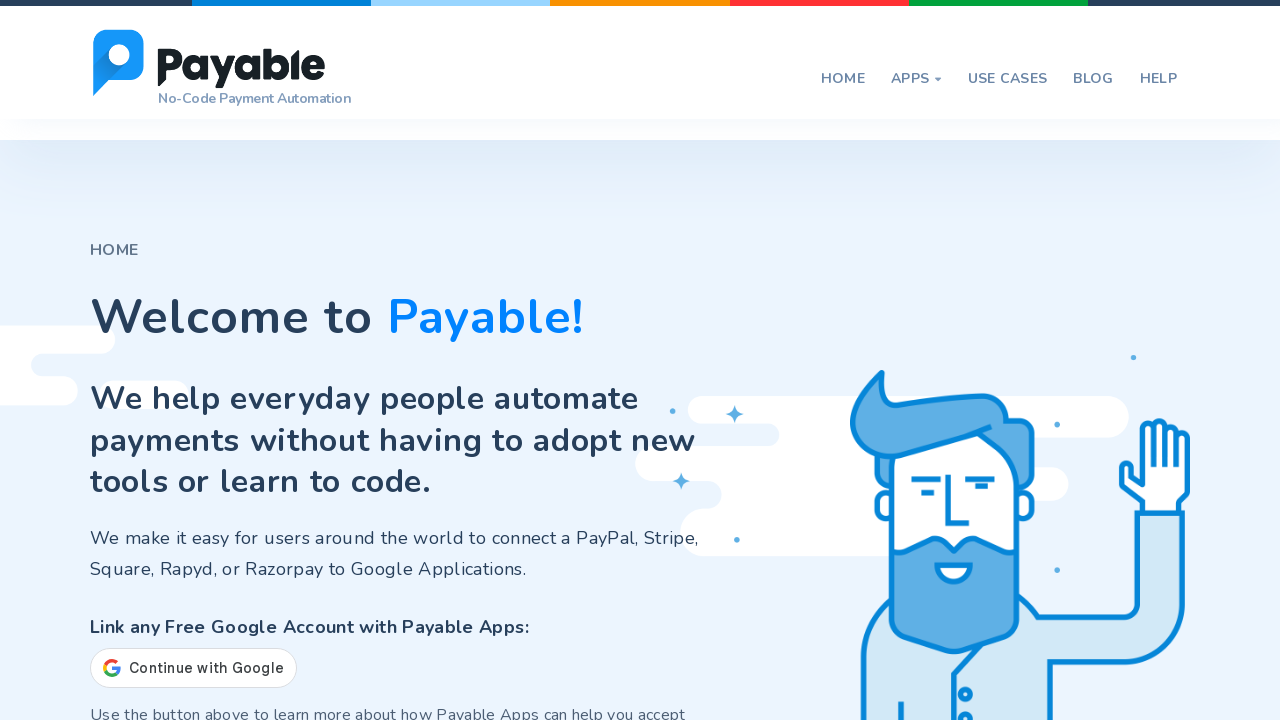

Clicked on the blog button in the navigation menu at (1094, 79) on xpath=//*[@id="primary-menu"]/ul/li[4]/a
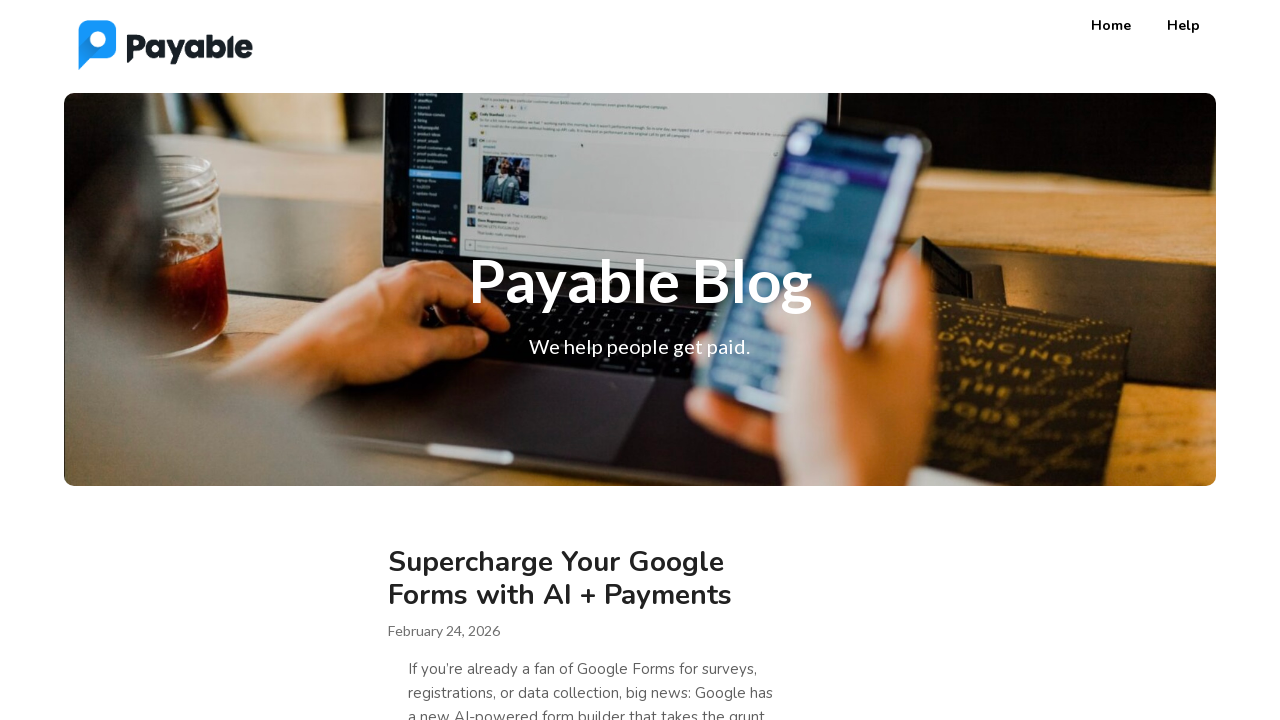

Waited for page navigation to complete (network idle)
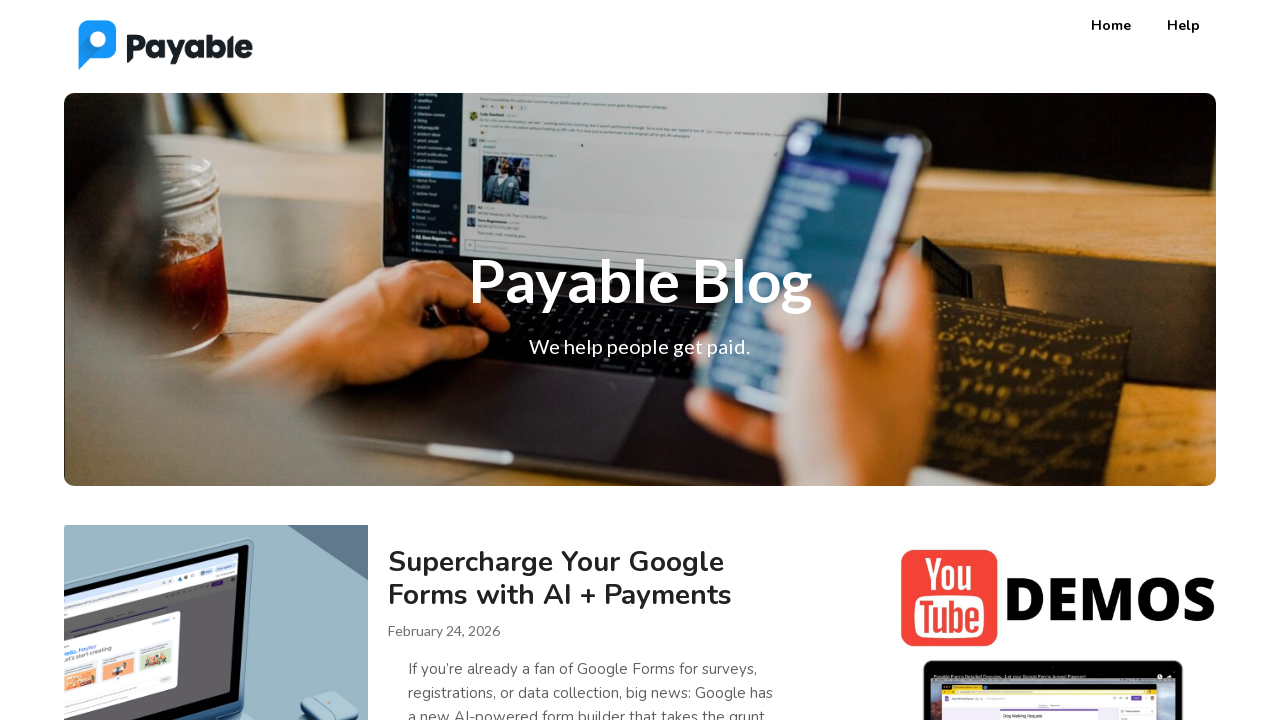

Clicked on the home button to navigate back at (1111, 26) on xpath=//*[@id="menu-item-49"]/a
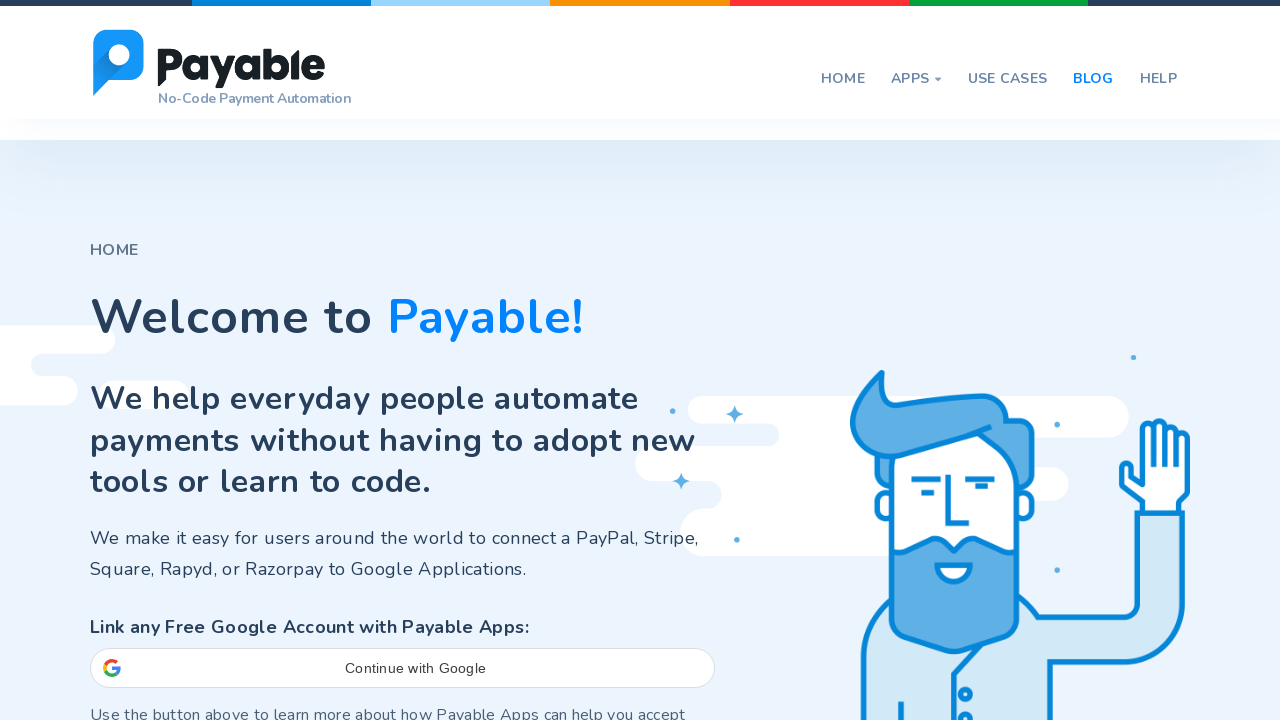

Waited for page navigation to complete (network idle)
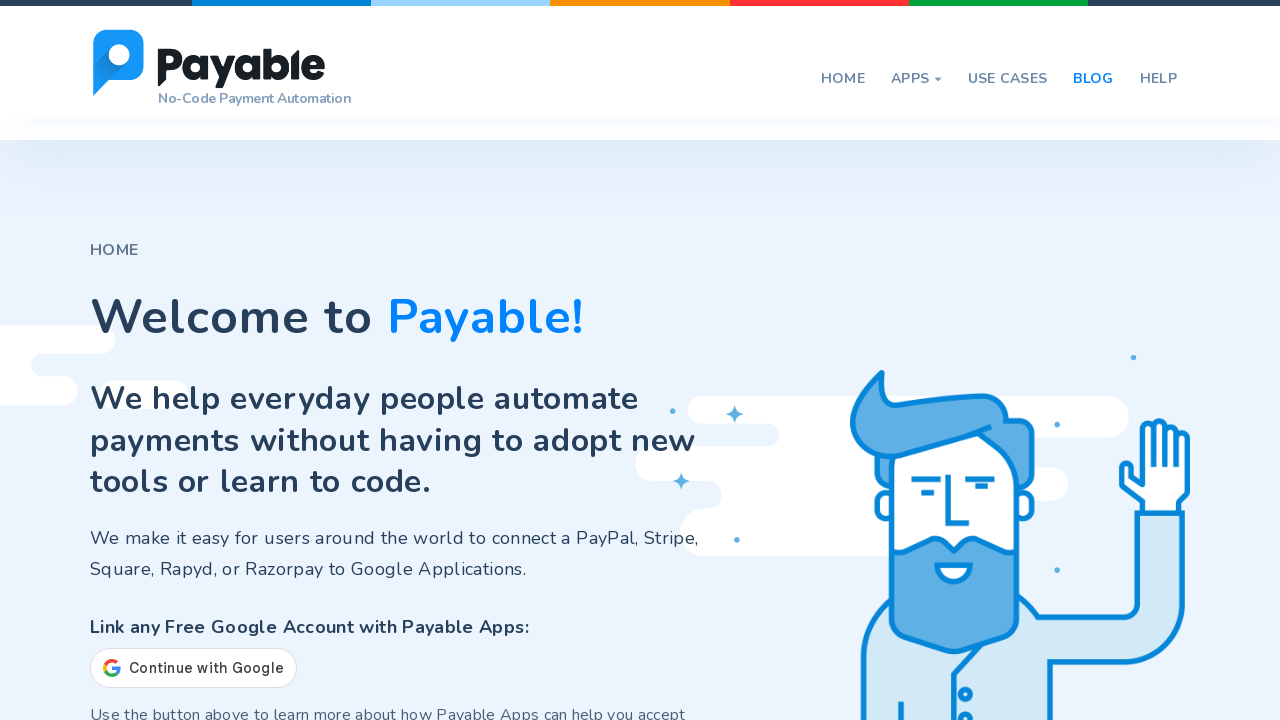

Verified that the expected page element is present
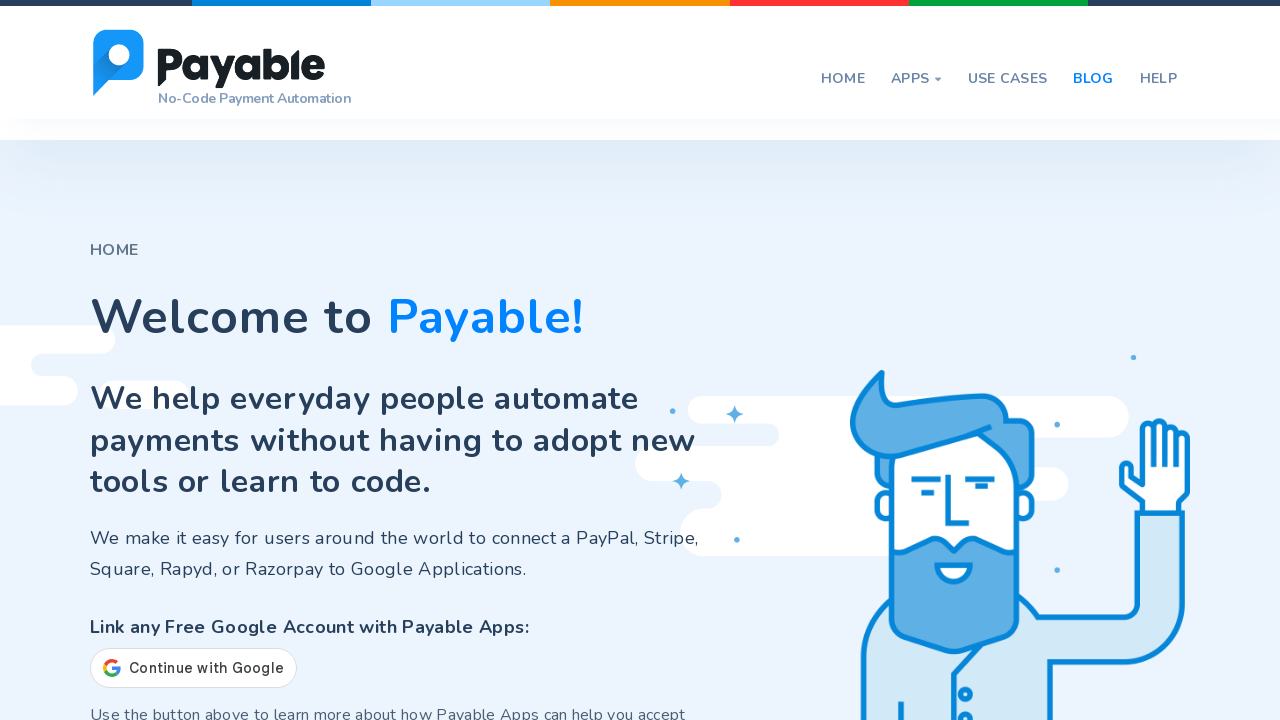

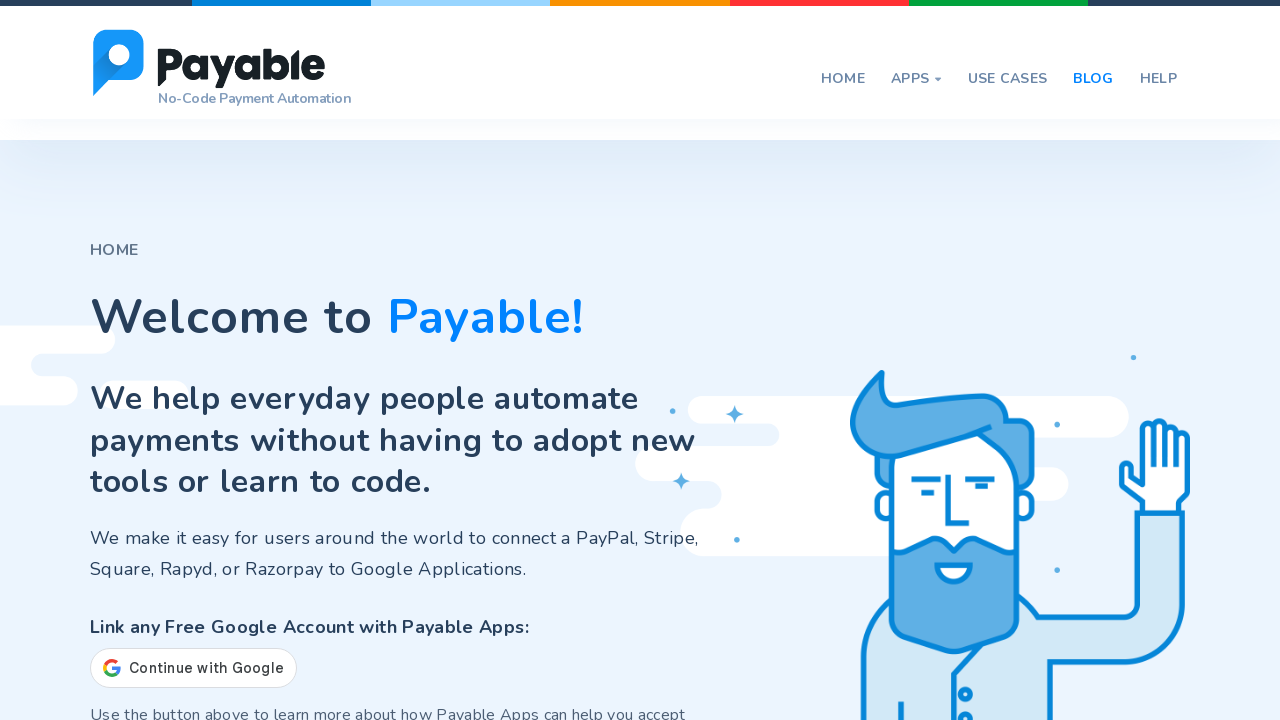